Tests editing a todo item by double-clicking and entering new text

Starting URL: https://demo.playwright.dev/todomvc

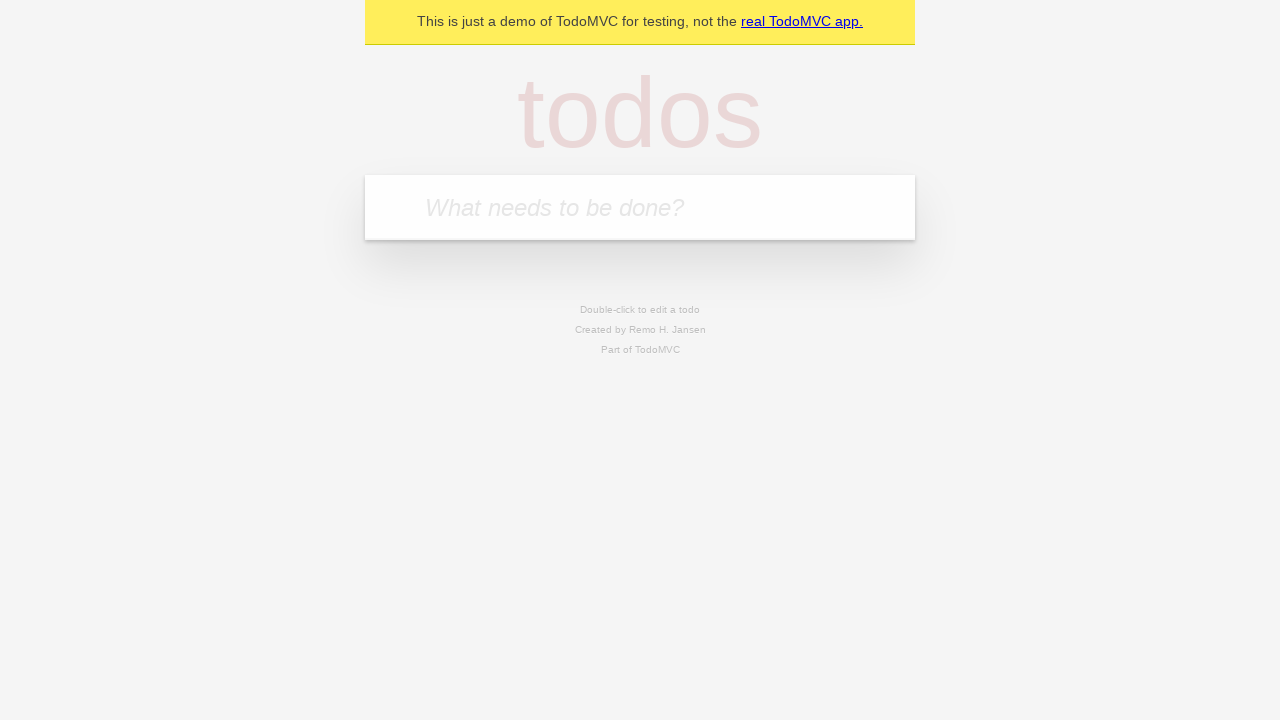

Filled todo input with 'buy some cheese' on internal:attr=[placeholder="What needs to be done?"i]
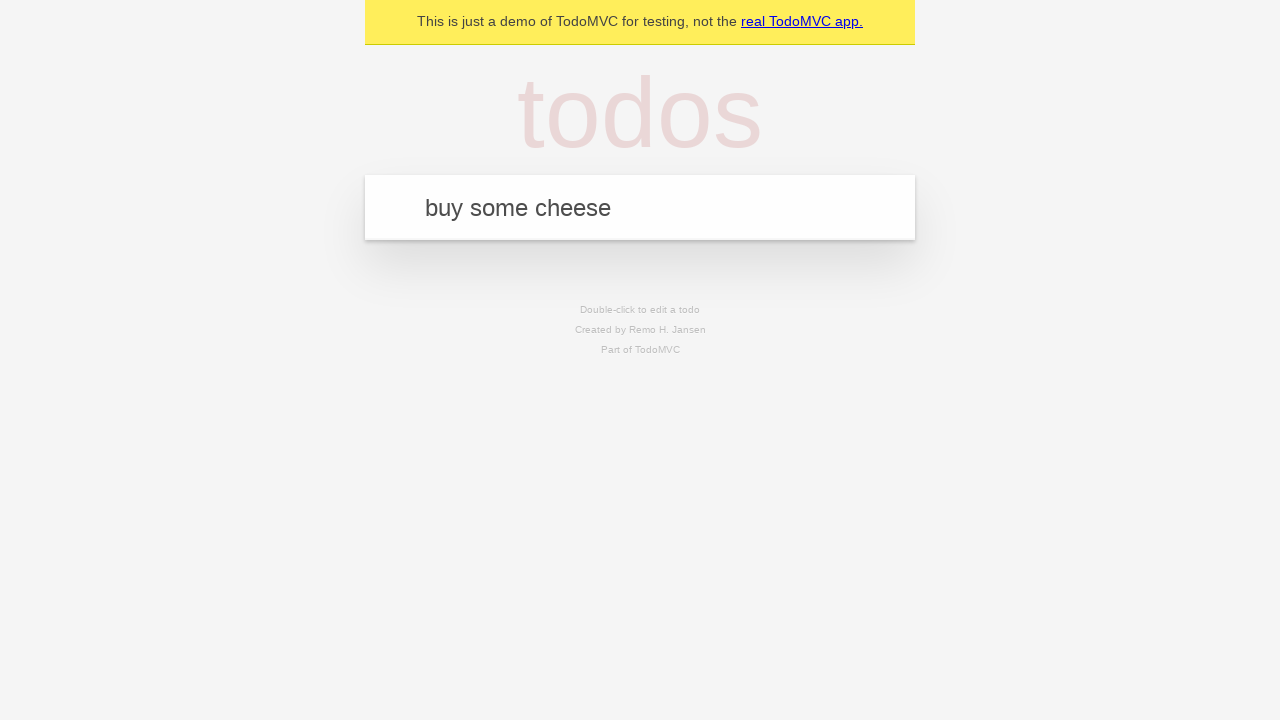

Pressed Enter to create todo 'buy some cheese' on internal:attr=[placeholder="What needs to be done?"i]
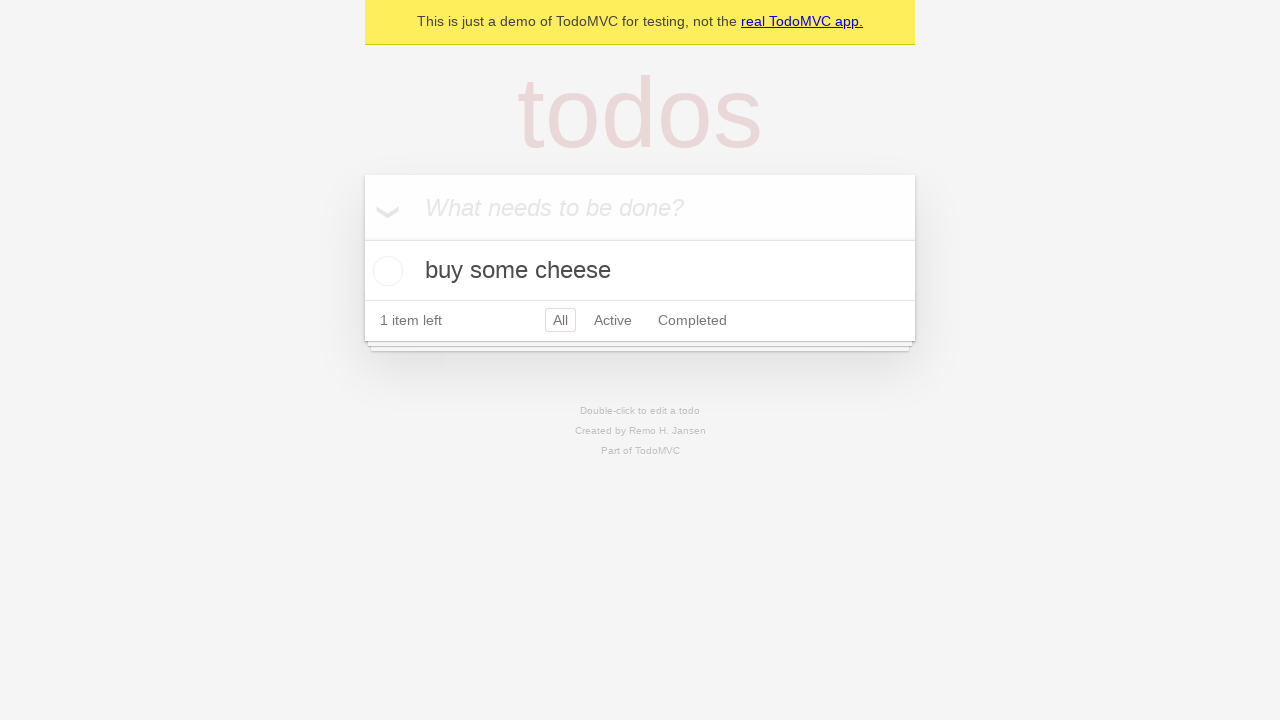

Filled todo input with 'feed the cat' on internal:attr=[placeholder="What needs to be done?"i]
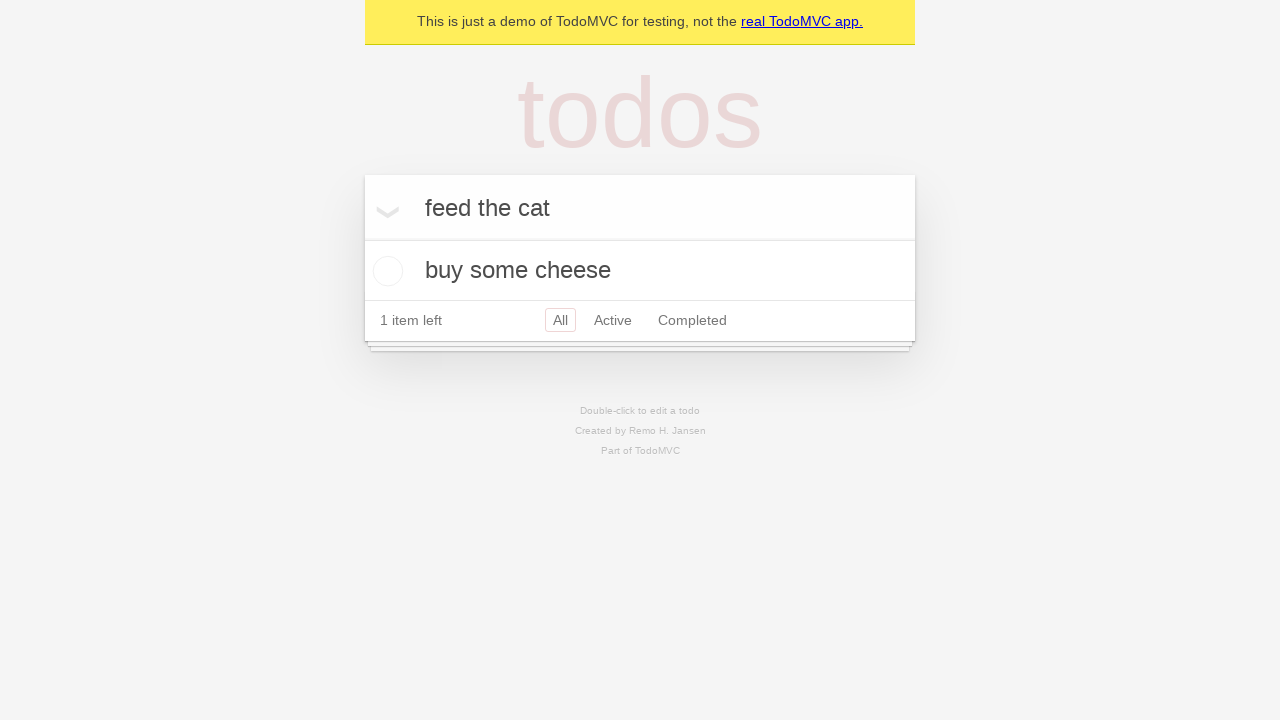

Pressed Enter to create todo 'feed the cat' on internal:attr=[placeholder="What needs to be done?"i]
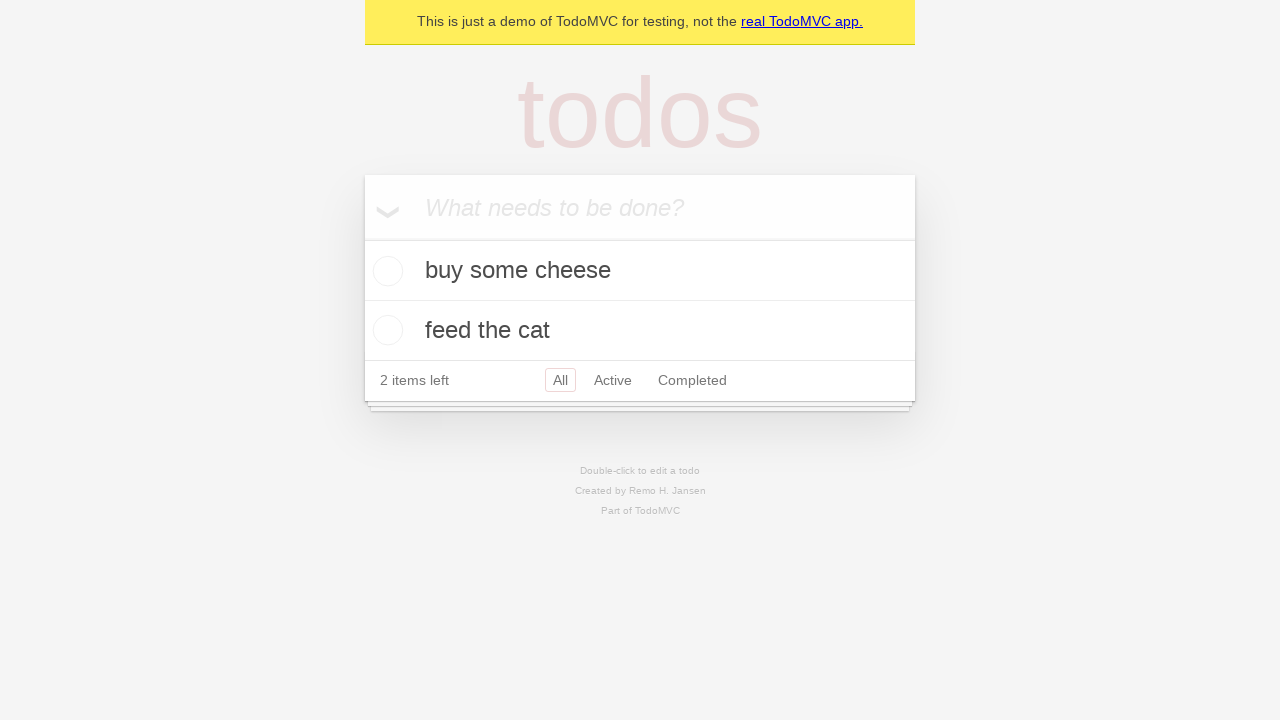

Filled todo input with 'book a doctors appointment' on internal:attr=[placeholder="What needs to be done?"i]
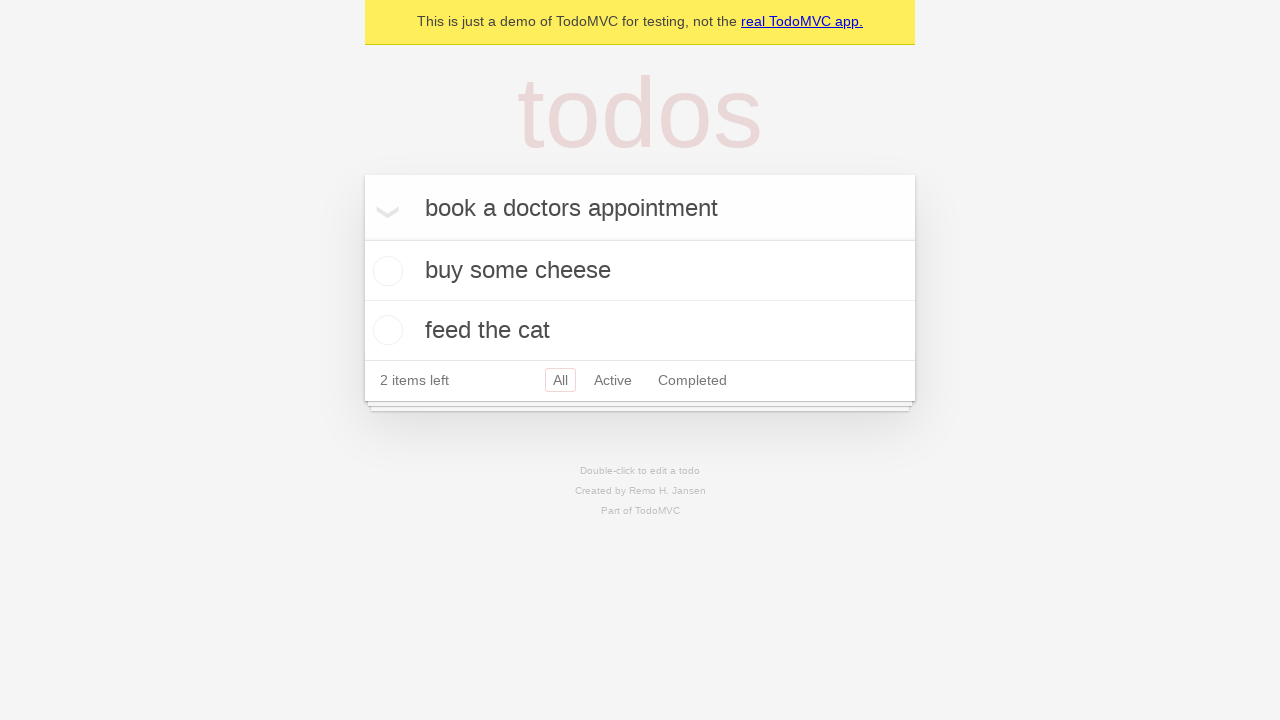

Pressed Enter to create todo 'book a doctors appointment' on internal:attr=[placeholder="What needs to be done?"i]
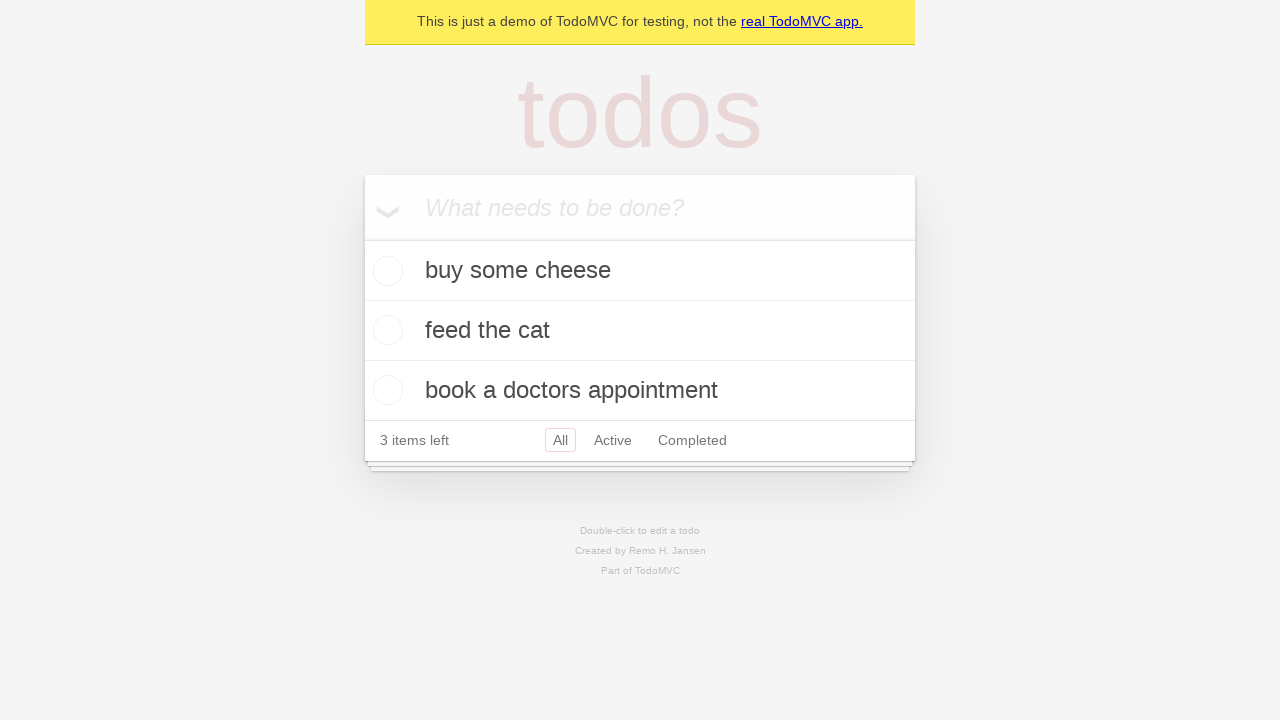

All three todos loaded and visible
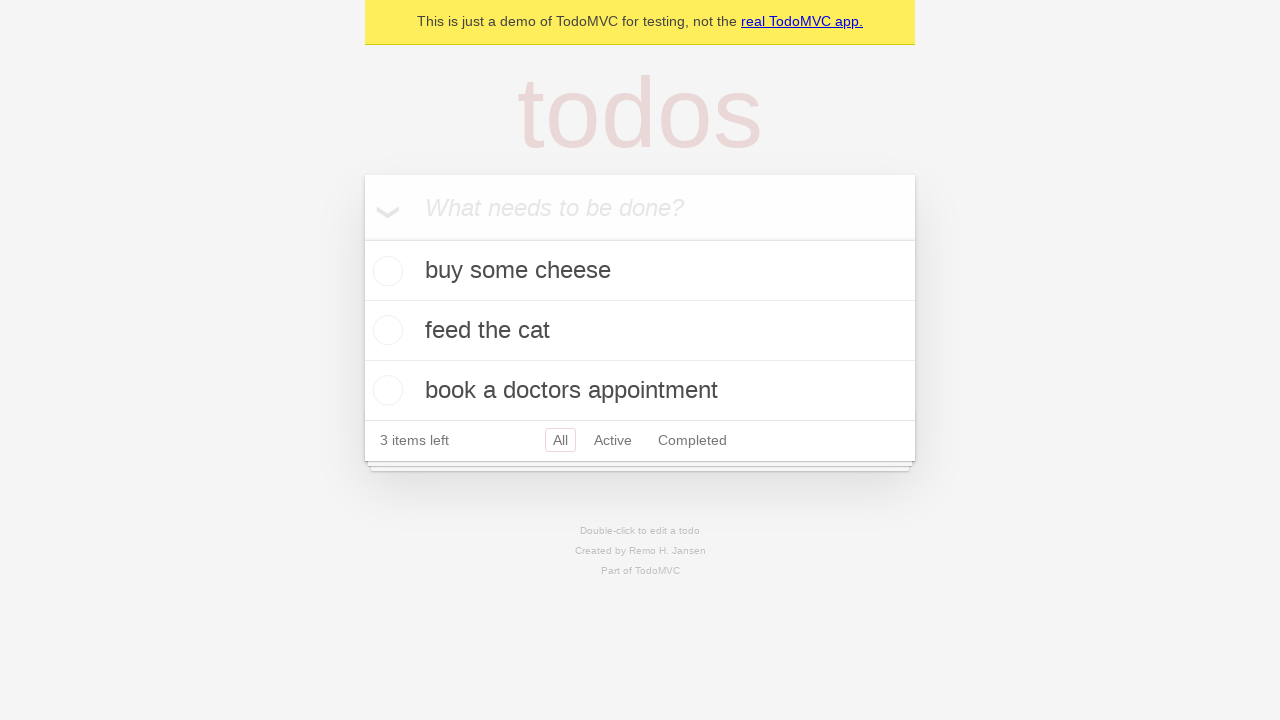

Double-clicked second todo item to enter edit mode at (640, 331) on [data-testid='todo-item'] >> nth=1
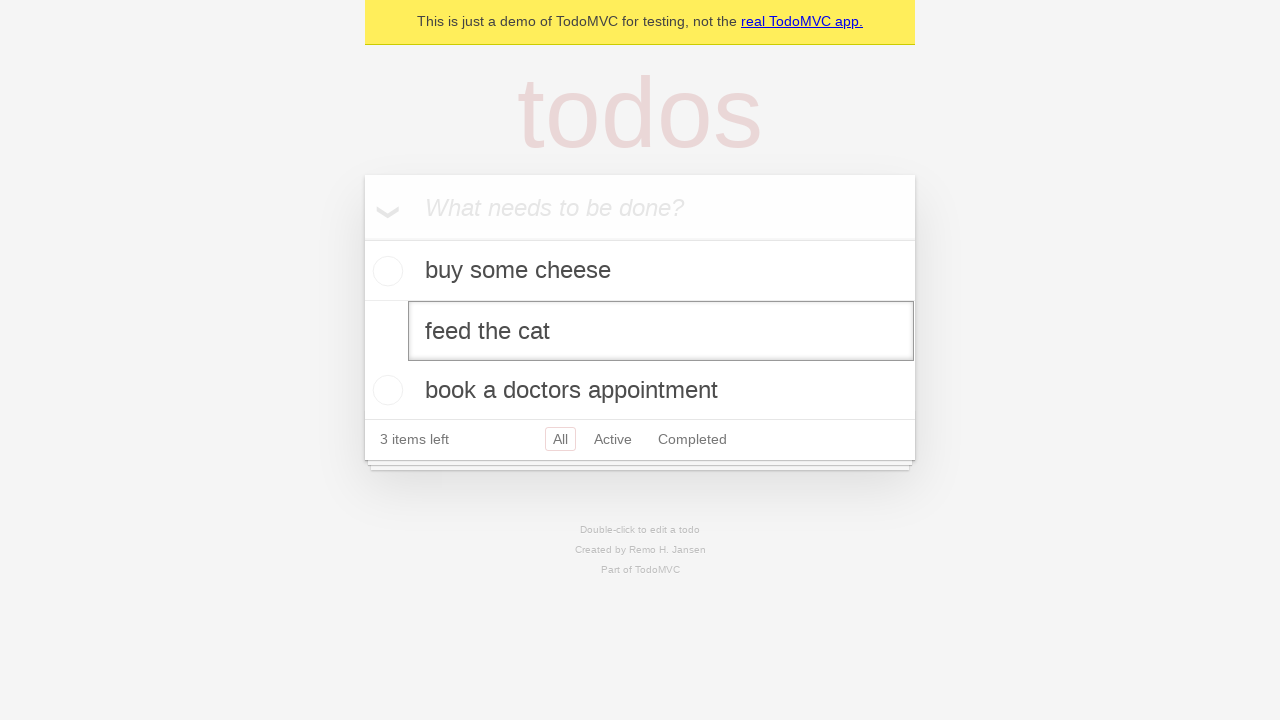

Filled edit textbox with 'buy some sausages' on [data-testid='todo-item'] >> nth=1 >> internal:role=textbox[name="Edit"i]
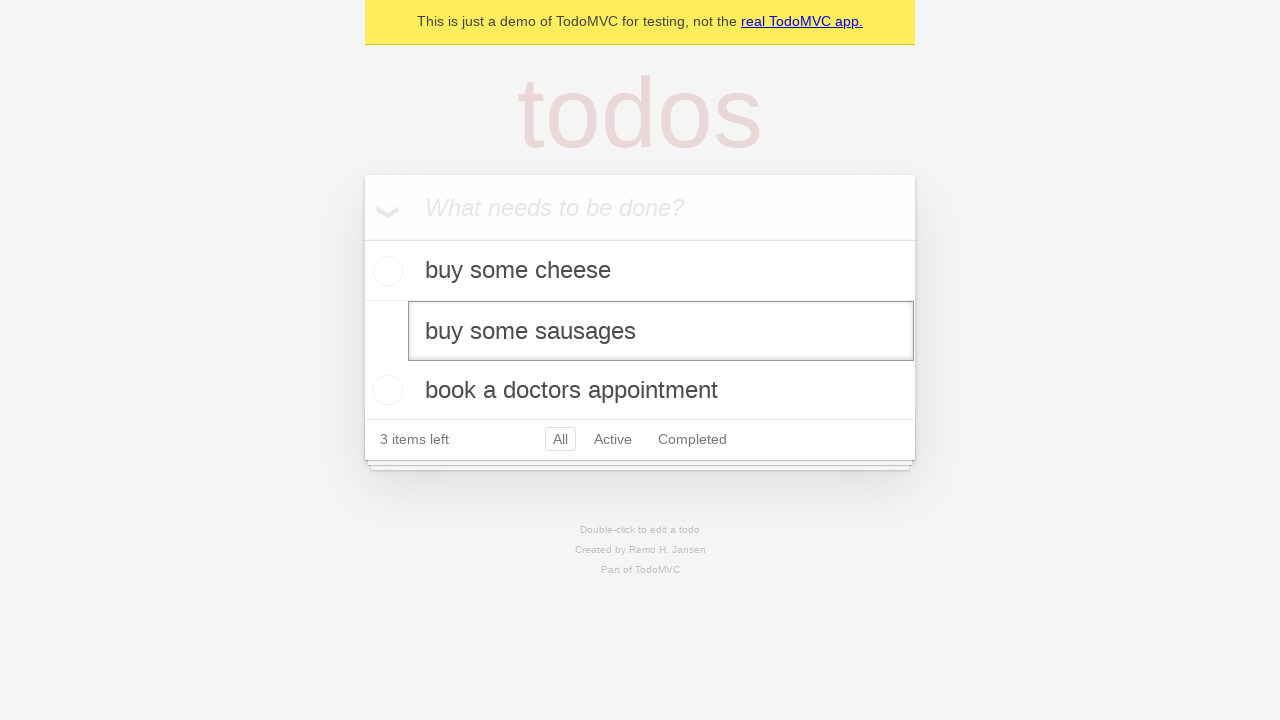

Pressed Enter to save the edited todo item on [data-testid='todo-item'] >> nth=1 >> internal:role=textbox[name="Edit"i]
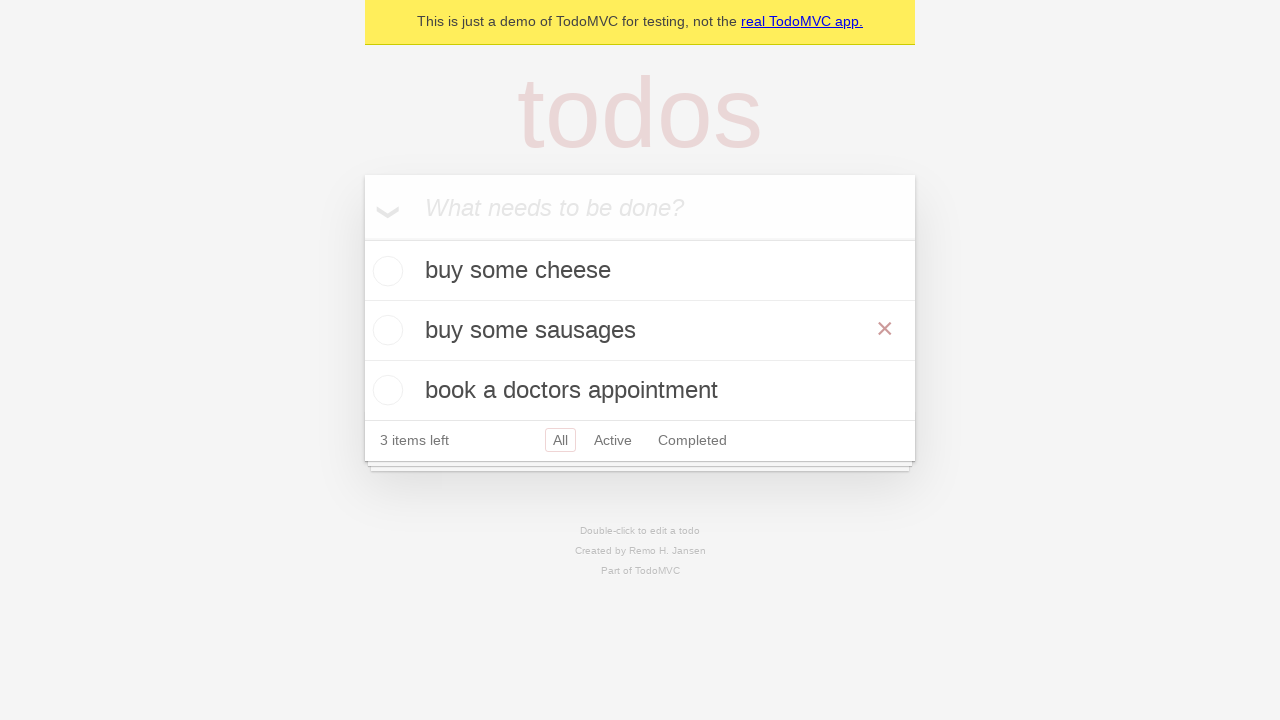

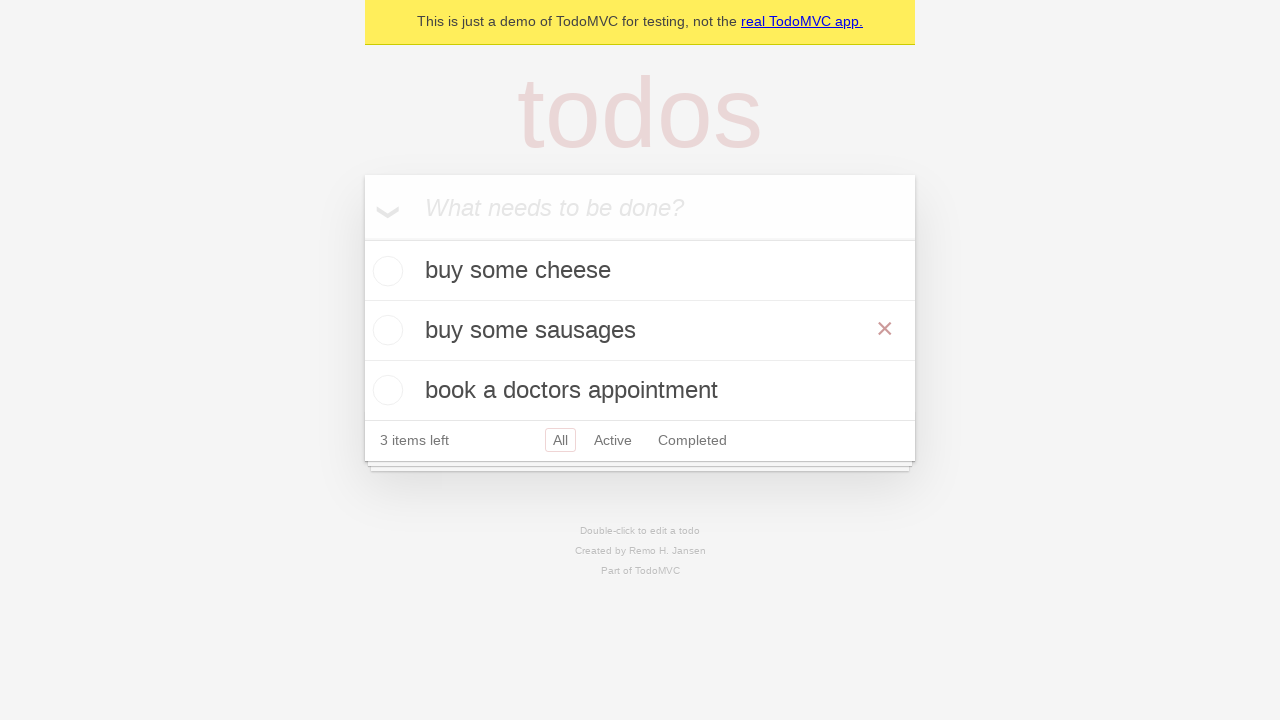